Tests various UI controls on a practice page including dropdown selection, radio buttons, and checkboxes

Starting URL: https://rahulshettyacademy.com/loginpagePractise/

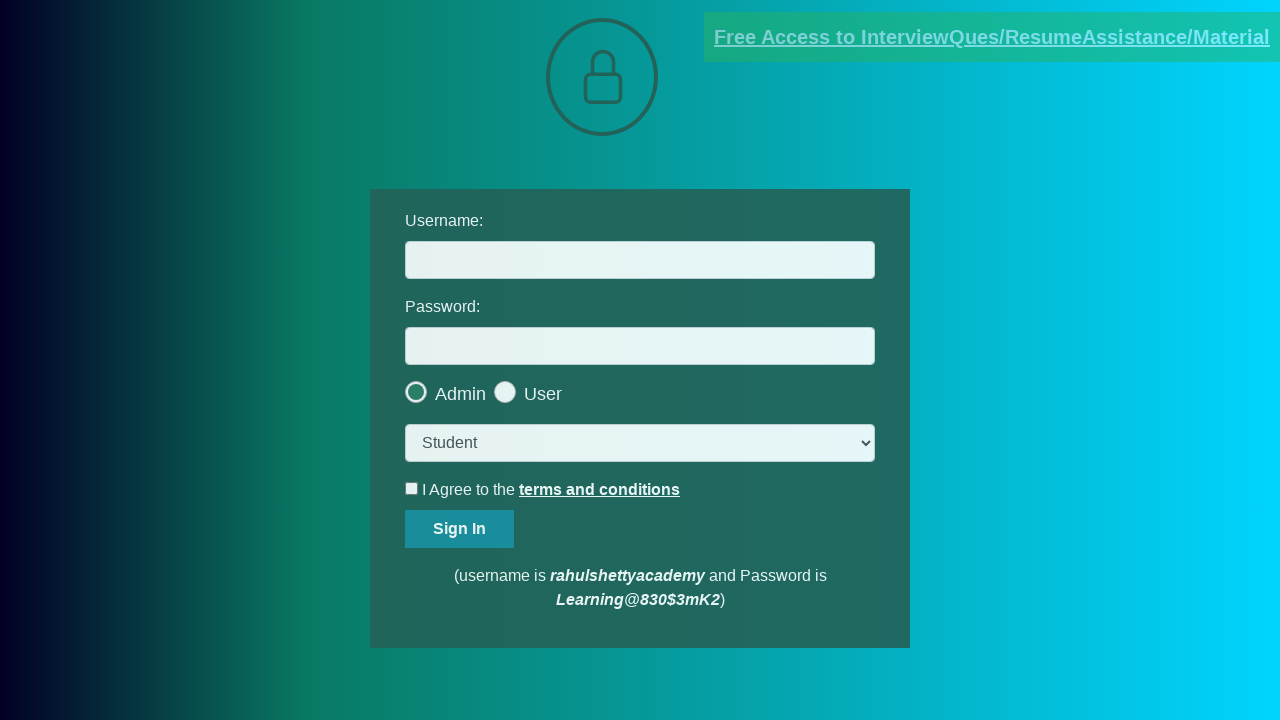

Selected 'consult' option from dropdown on select.form-control
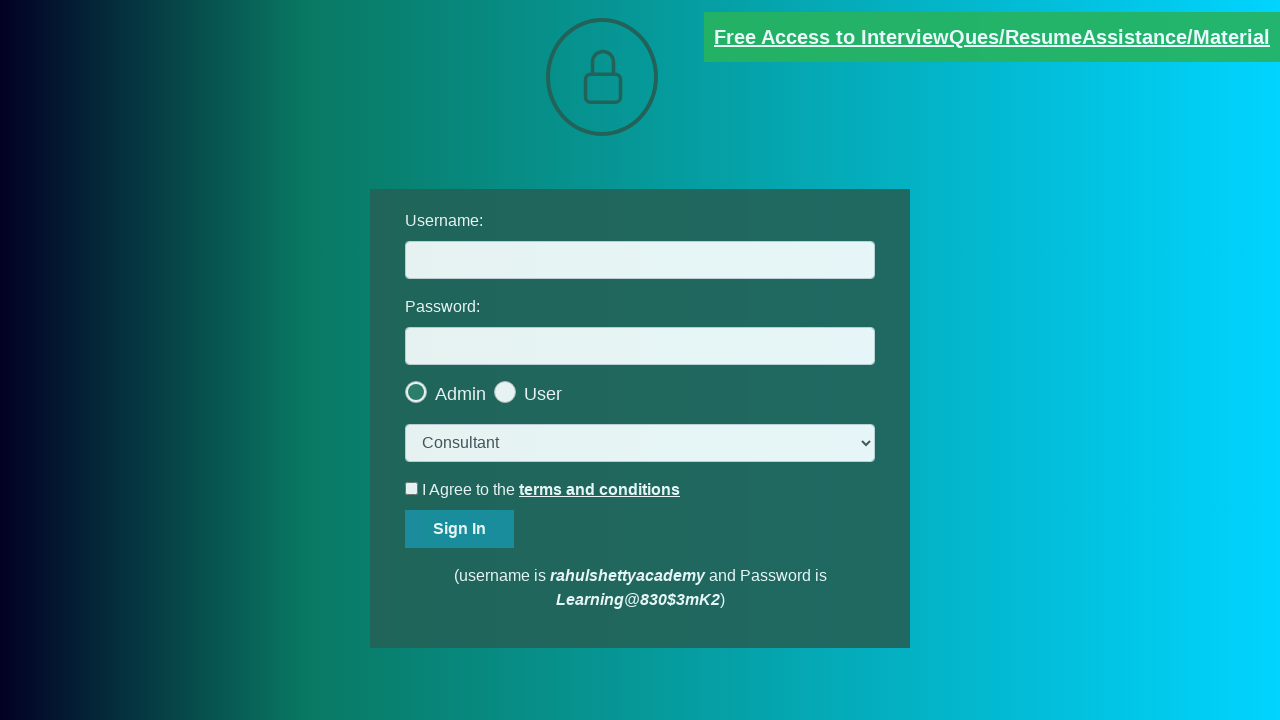

Clicked the last radio button at (543, 394) on .radiotextsty >> nth=-1
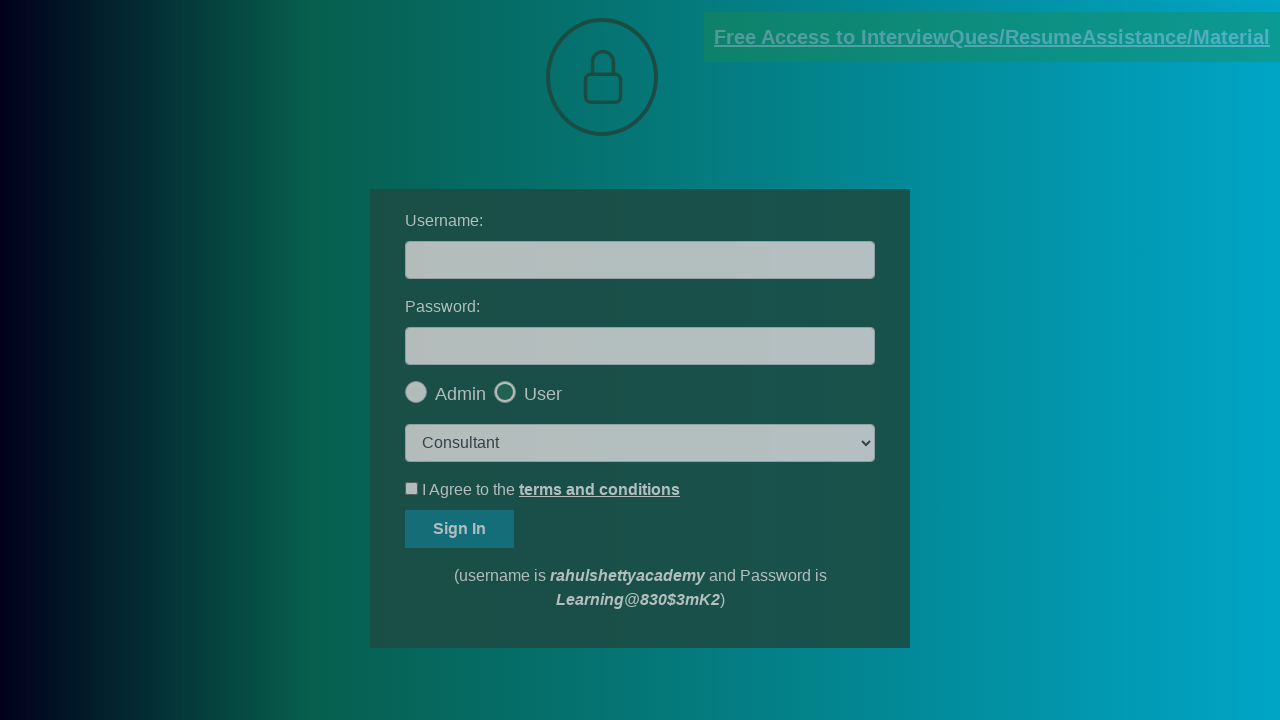

Clicked okay button on modal at (698, 144) on #okayBtn
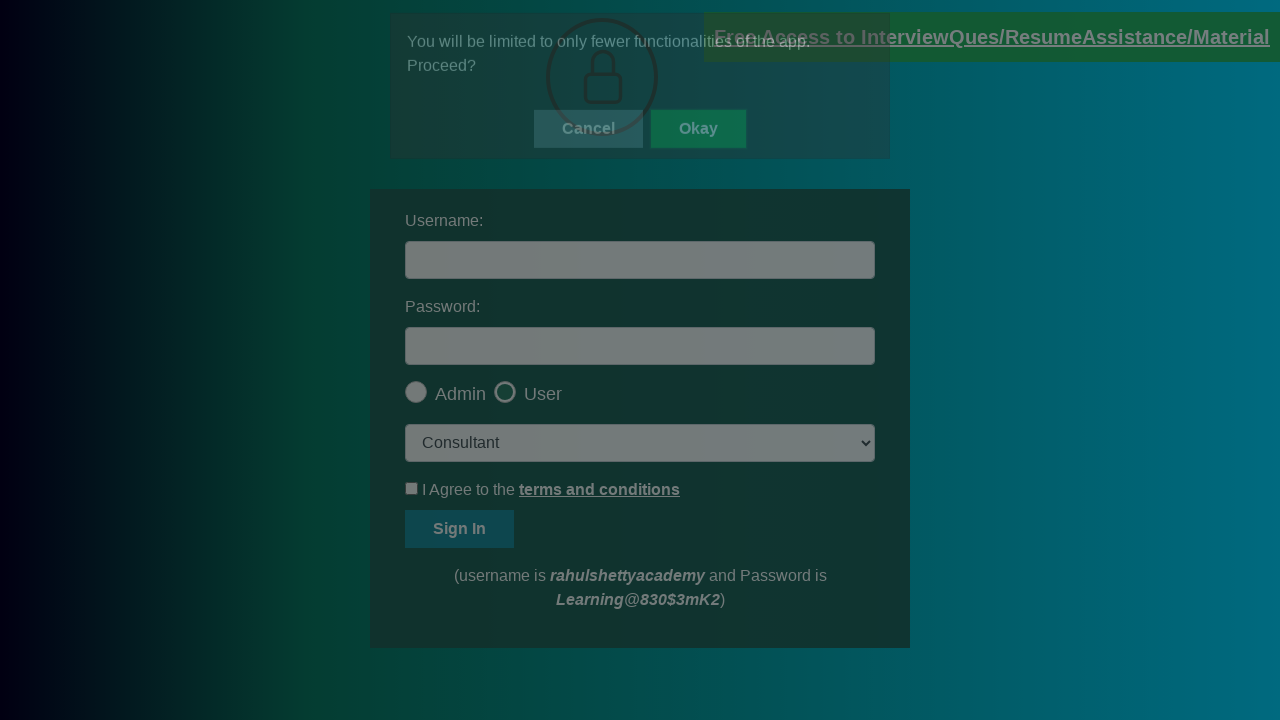

Verified last radio button is checked
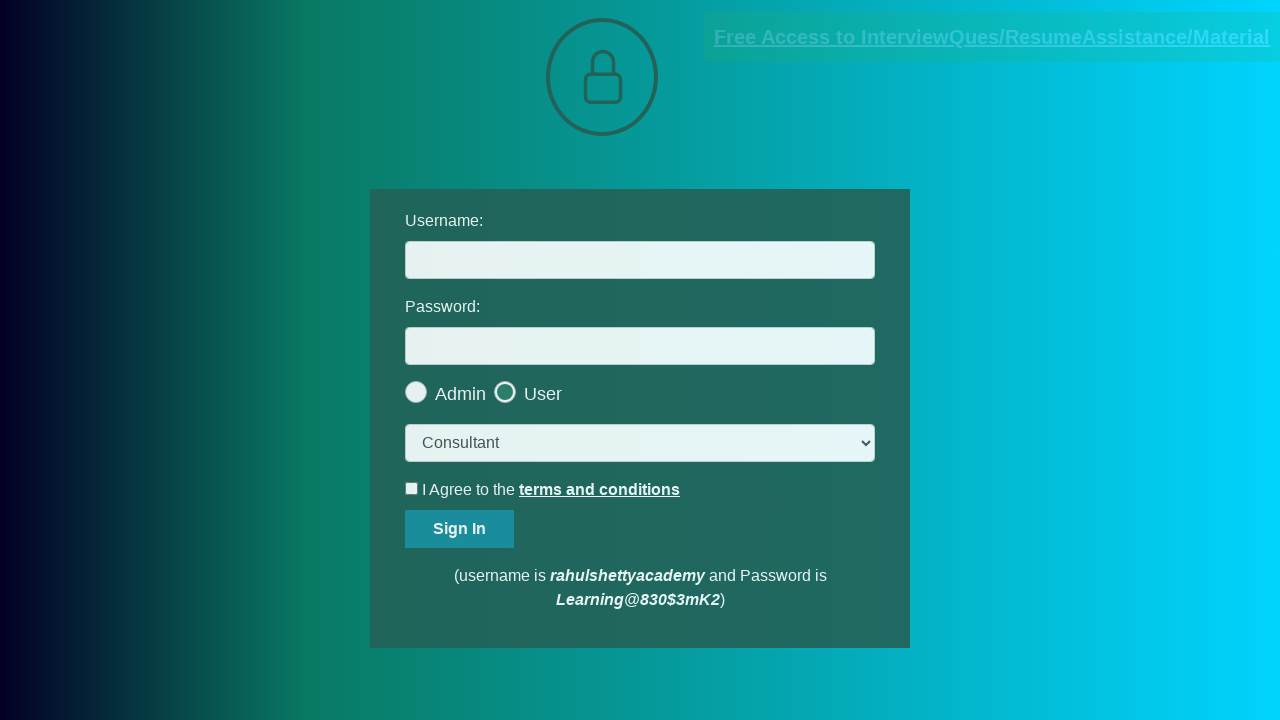

Clicked terms checkbox at (412, 488) on #terms
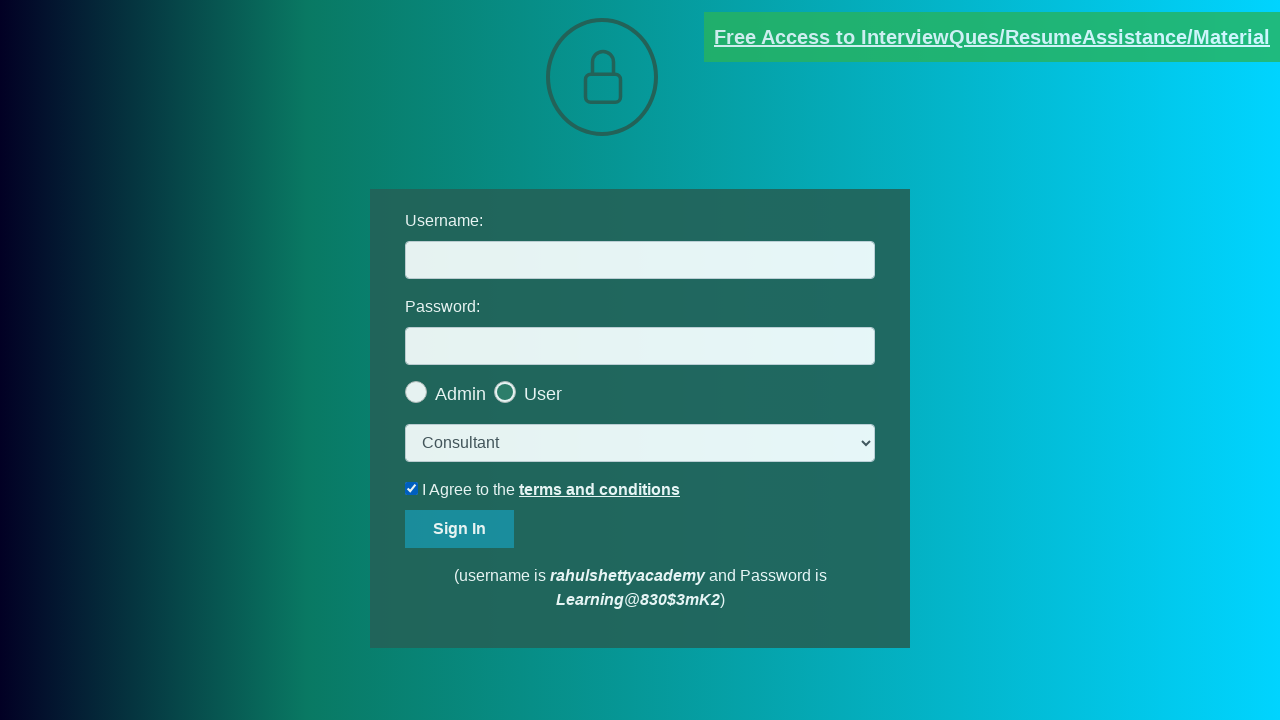

Verified terms checkbox is checked
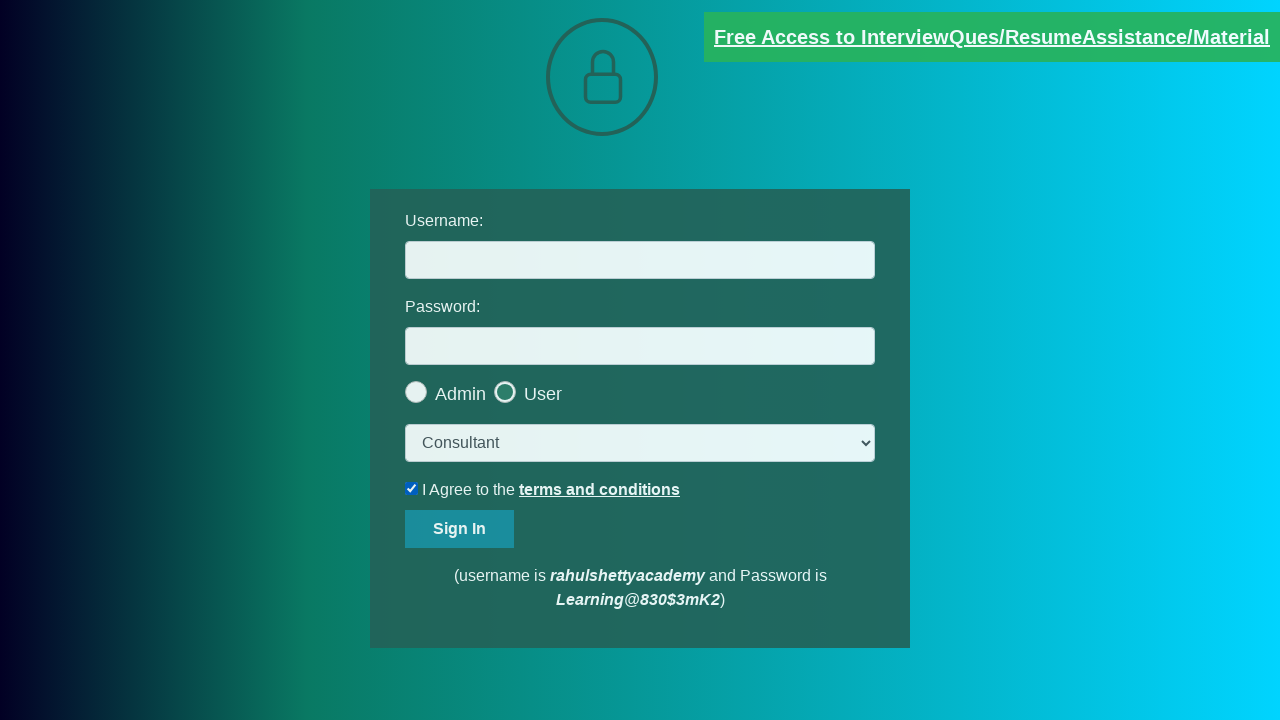

Unchecked terms checkbox at (412, 488) on #terms
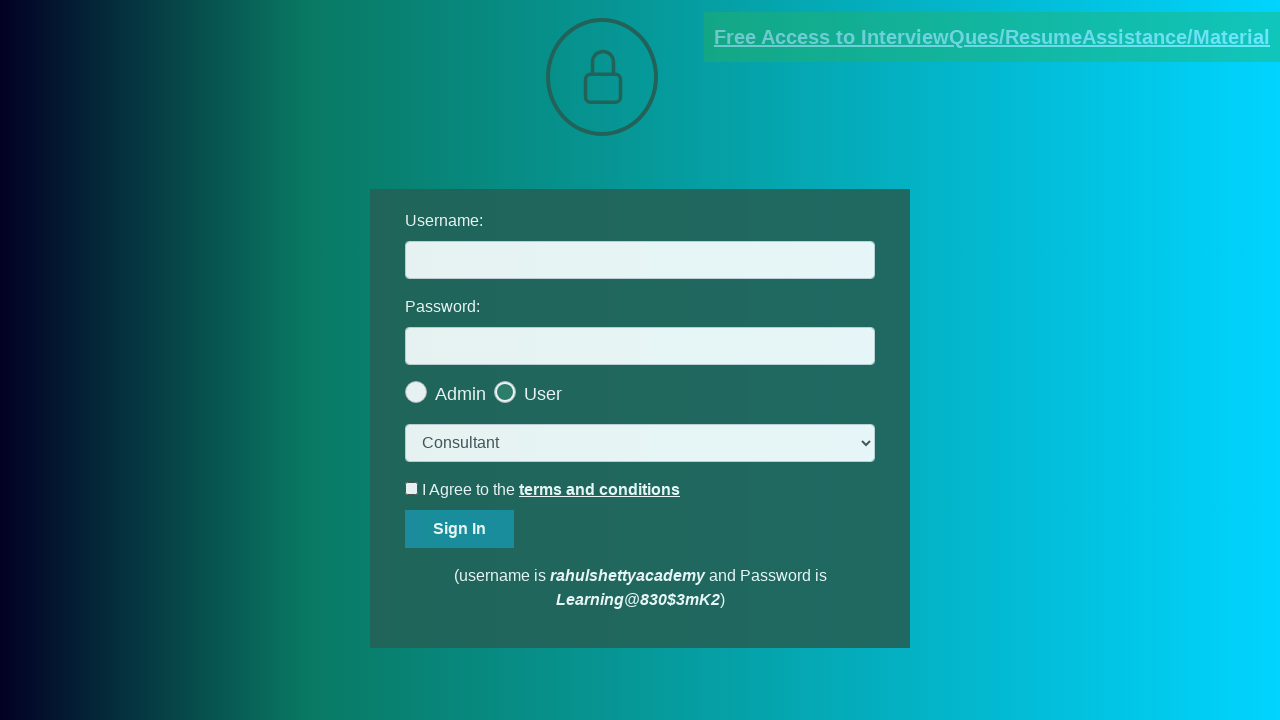

Verified document link has 'blinkingText' class attribute
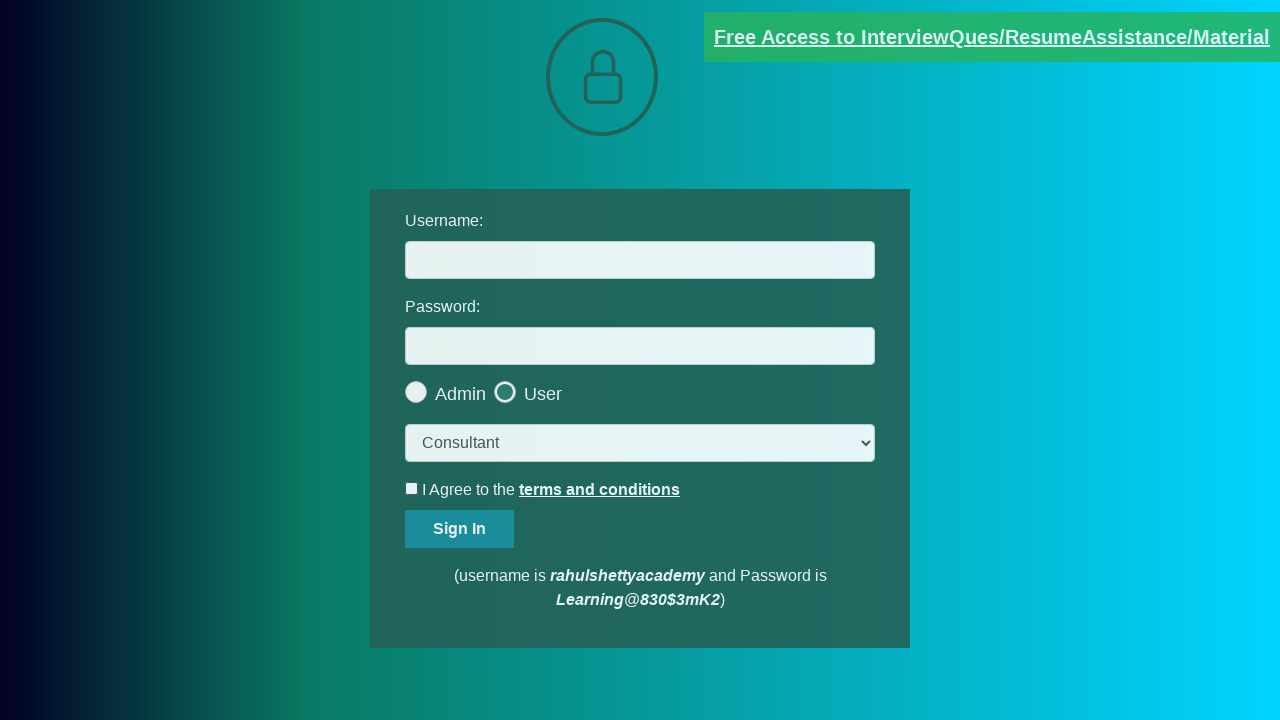

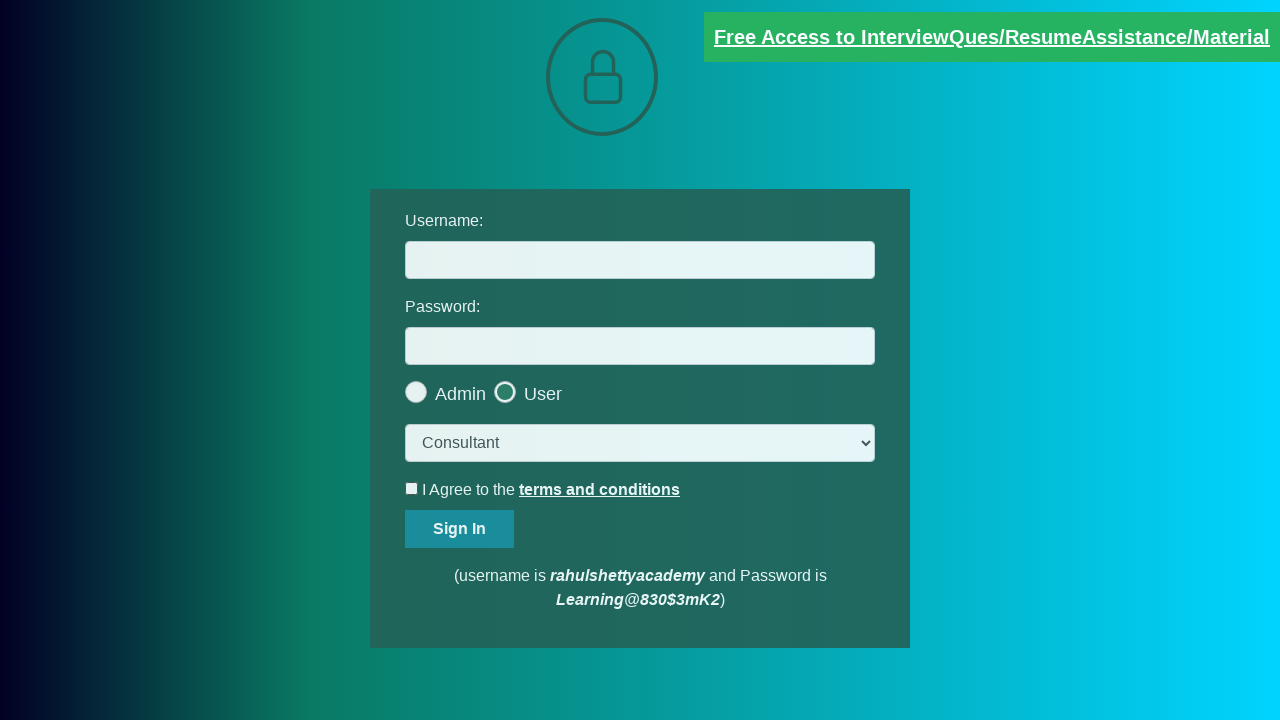